Tests key press functionality by pressing the ENTER key and verifying the page displays the correct result text

Starting URL: https://the-internet.herokuapp.com/key_presses

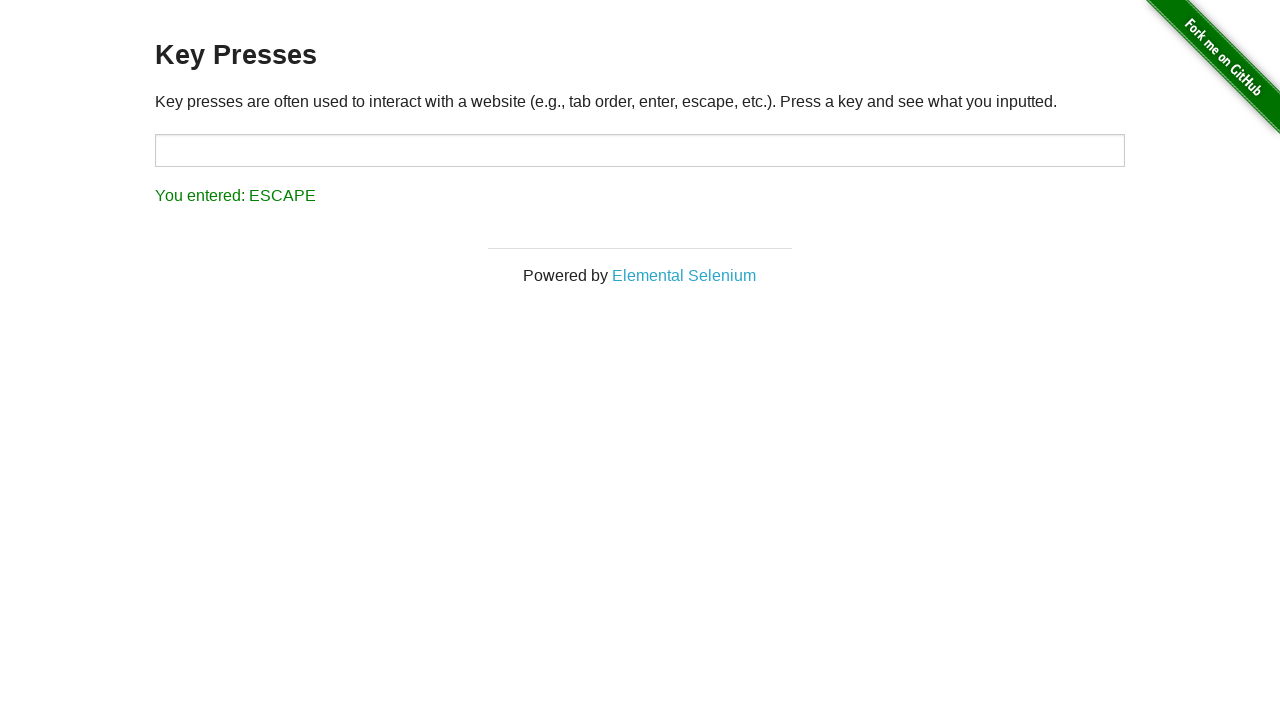

Pressed ENTER key on the page
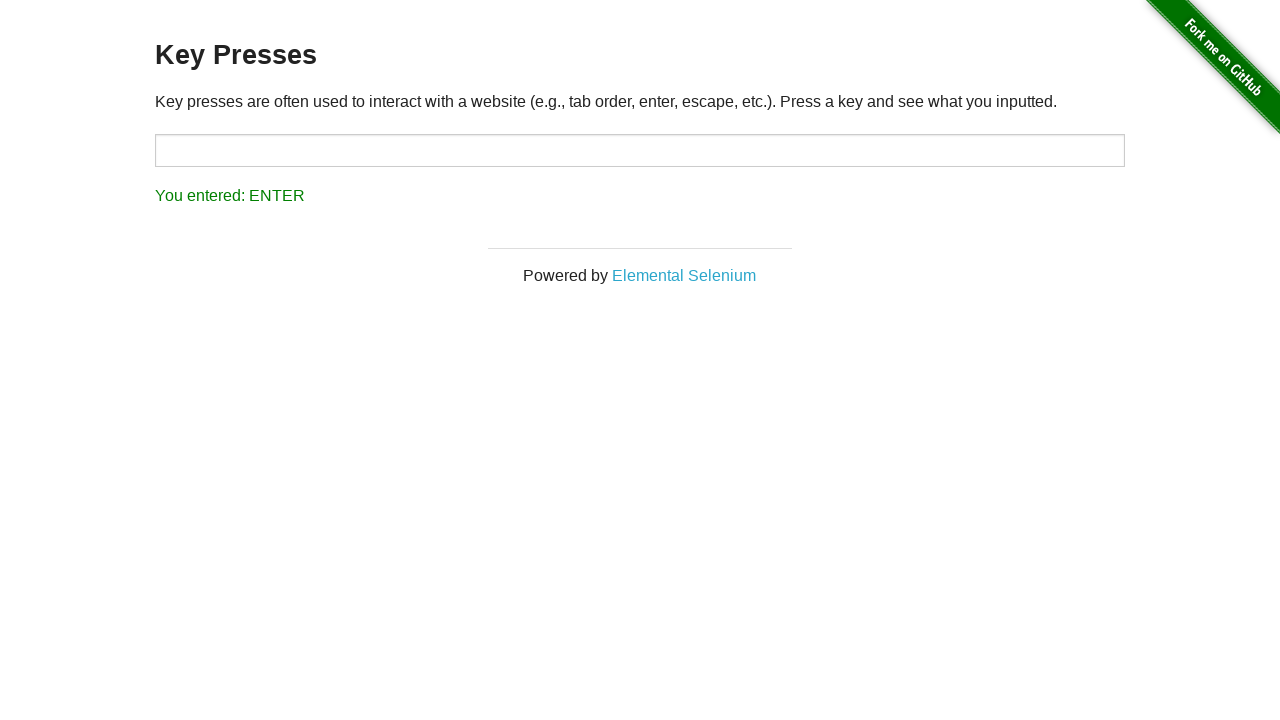

Located result element
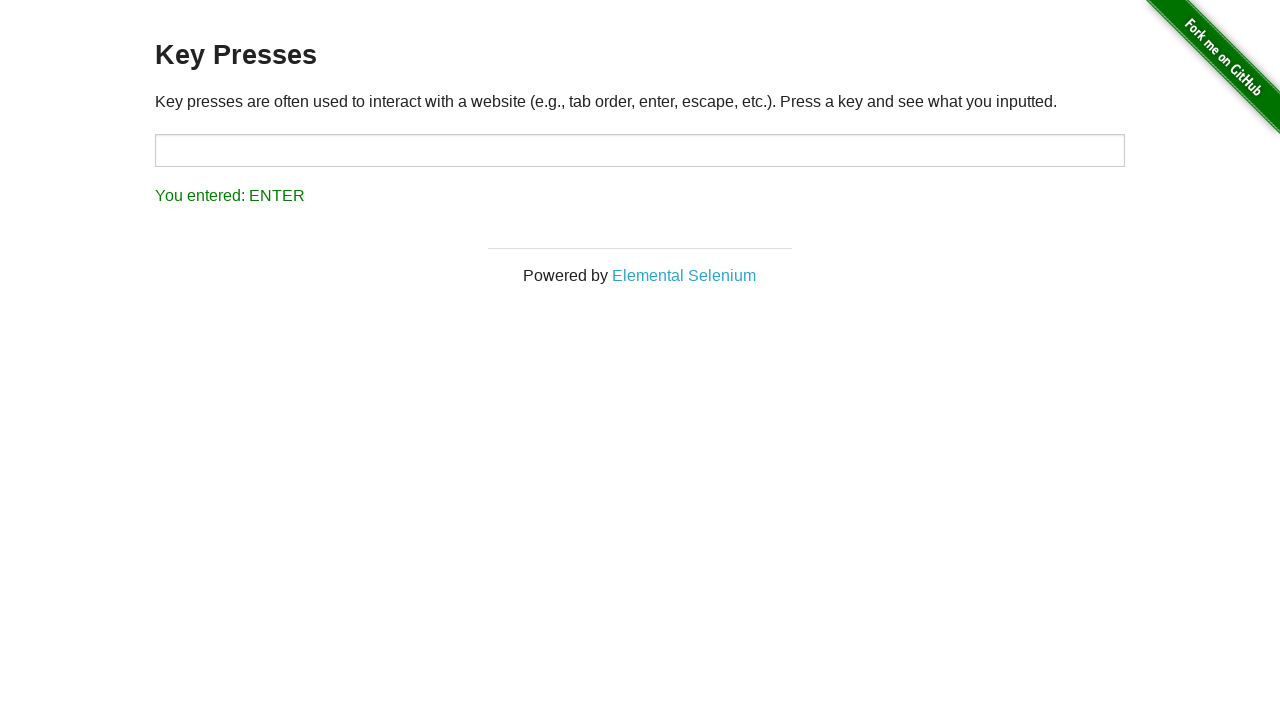

Waited for result element to be visible
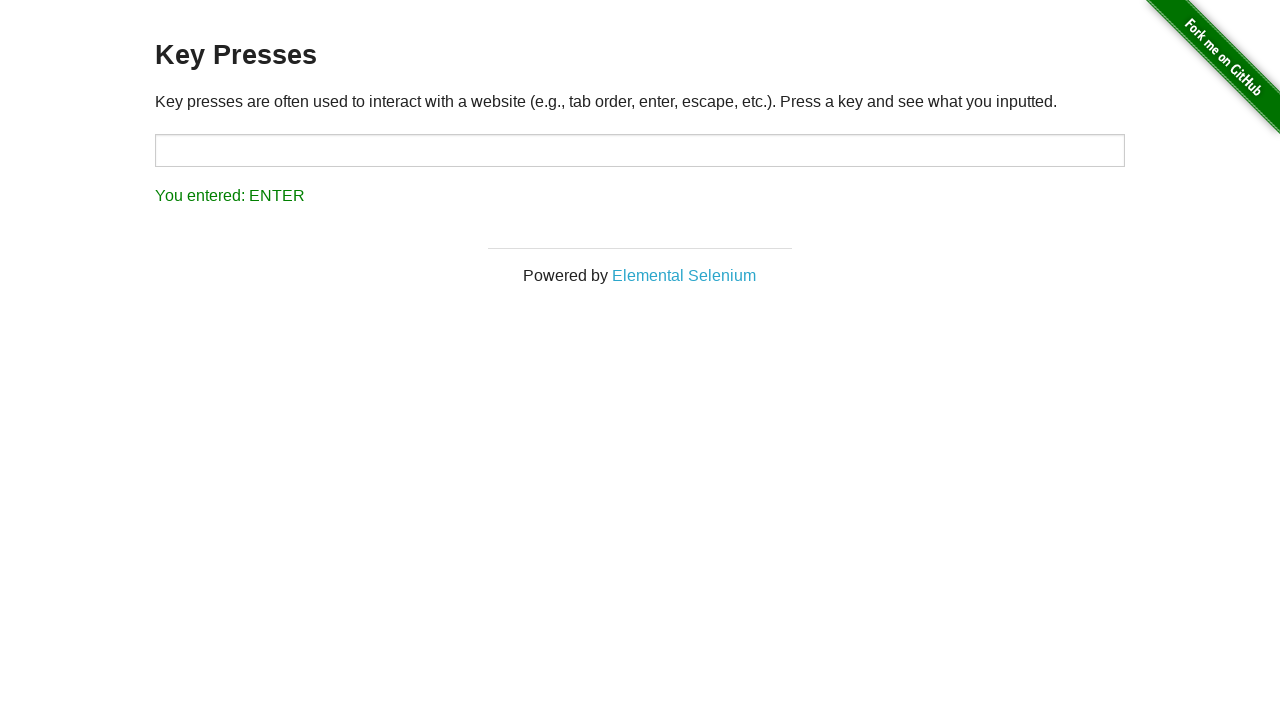

Verified result text shows 'You entered: ENTER'
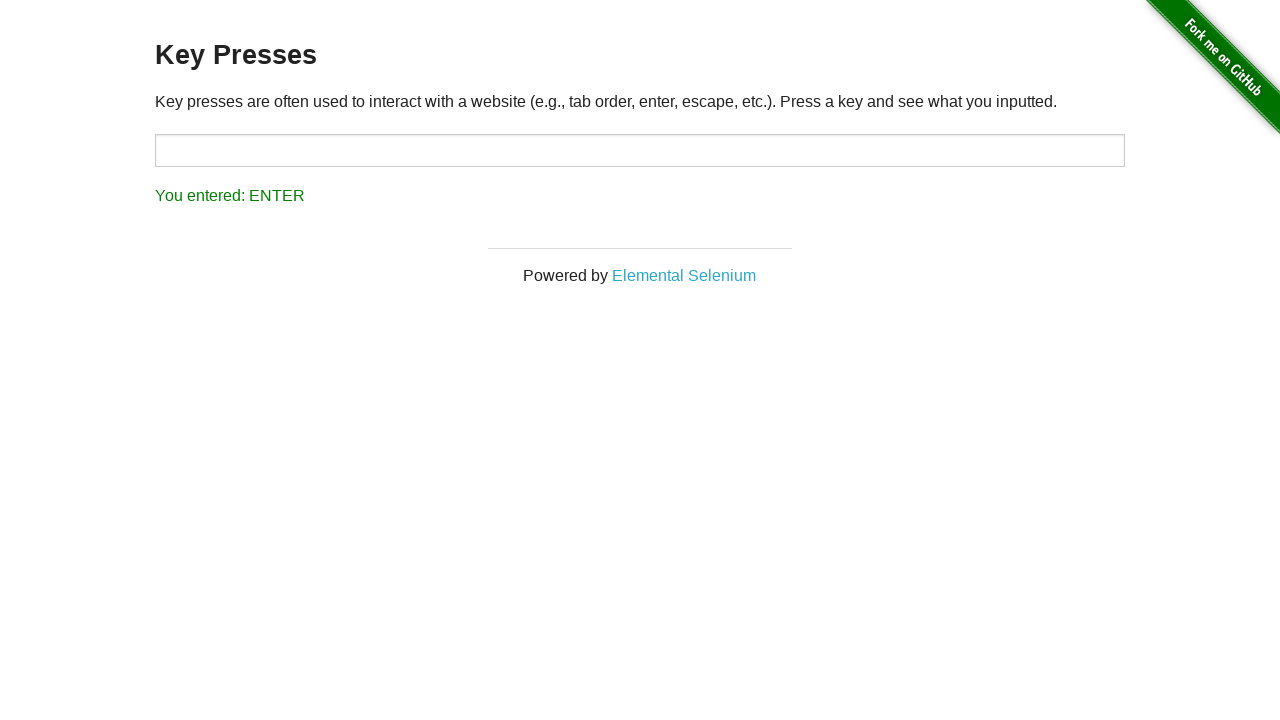

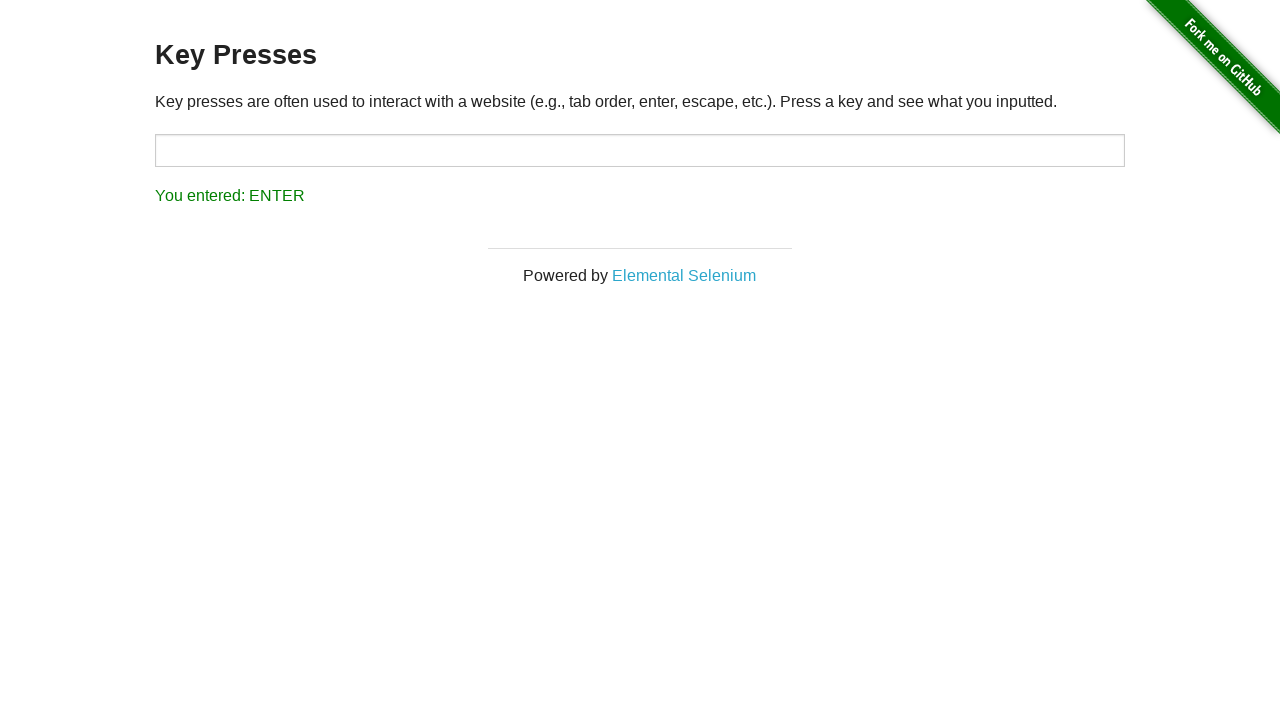